Tests opening a new window, searching for a course, and verifying the result

Starting URL: https://www.letskodeit.com/practice

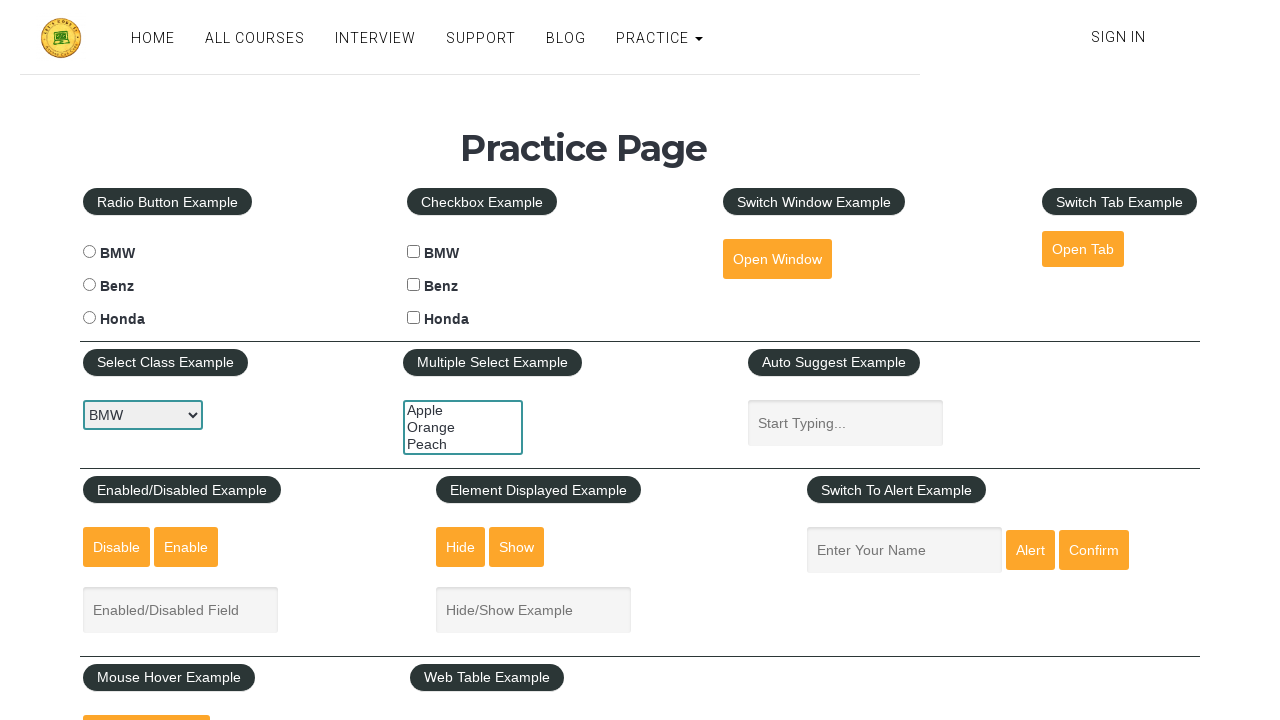

Clicked 'Open Window' button and popup opened at (777, 259) on internal:role=button[name="Open Window"i]
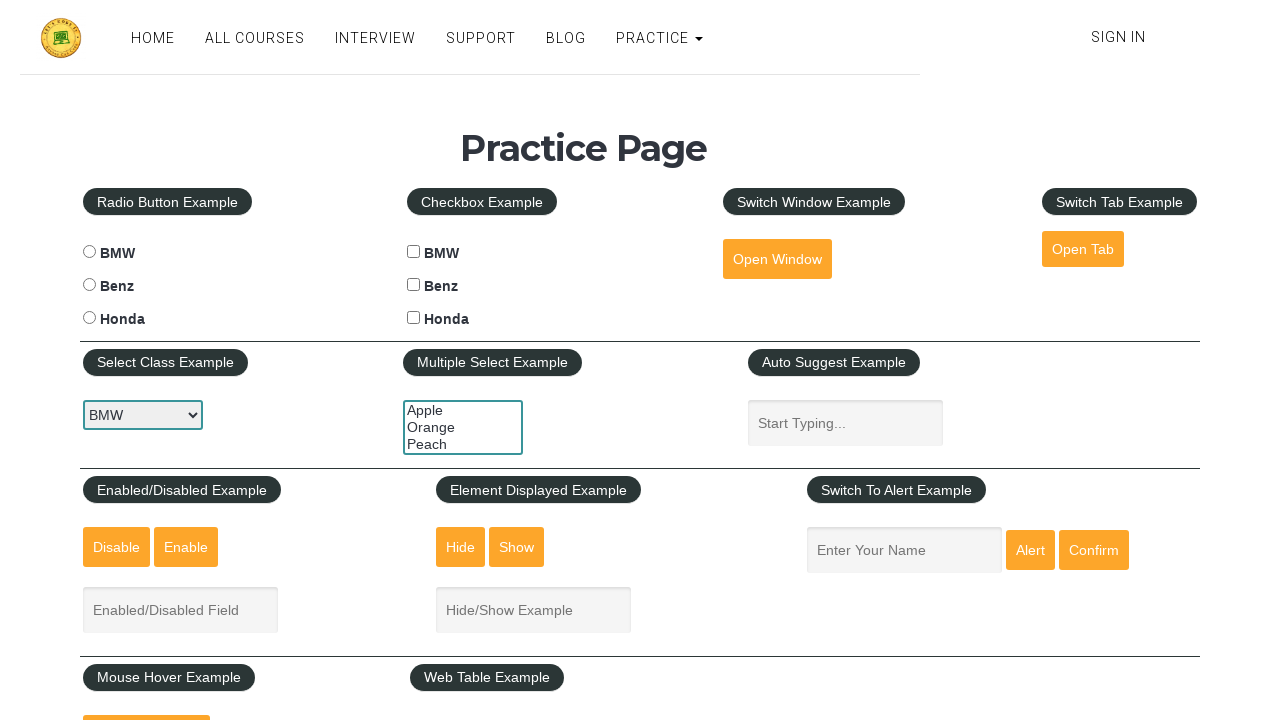

Captured new window/popup reference
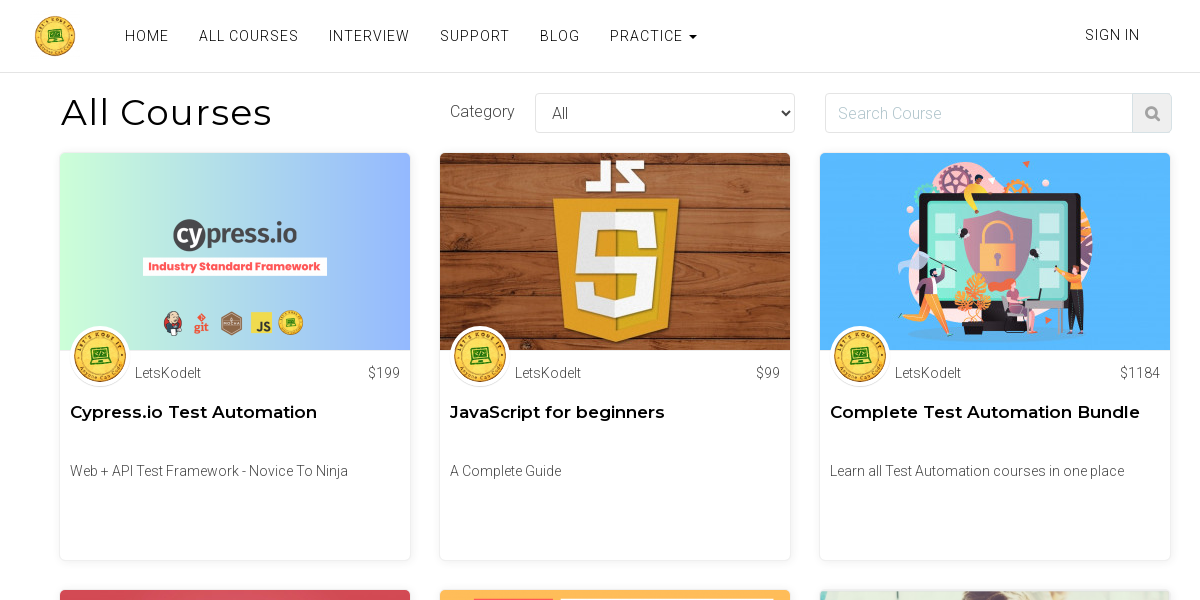

Filled search field with 'javascript' in new window on internal:attr=[placeholder="Search Course"i]
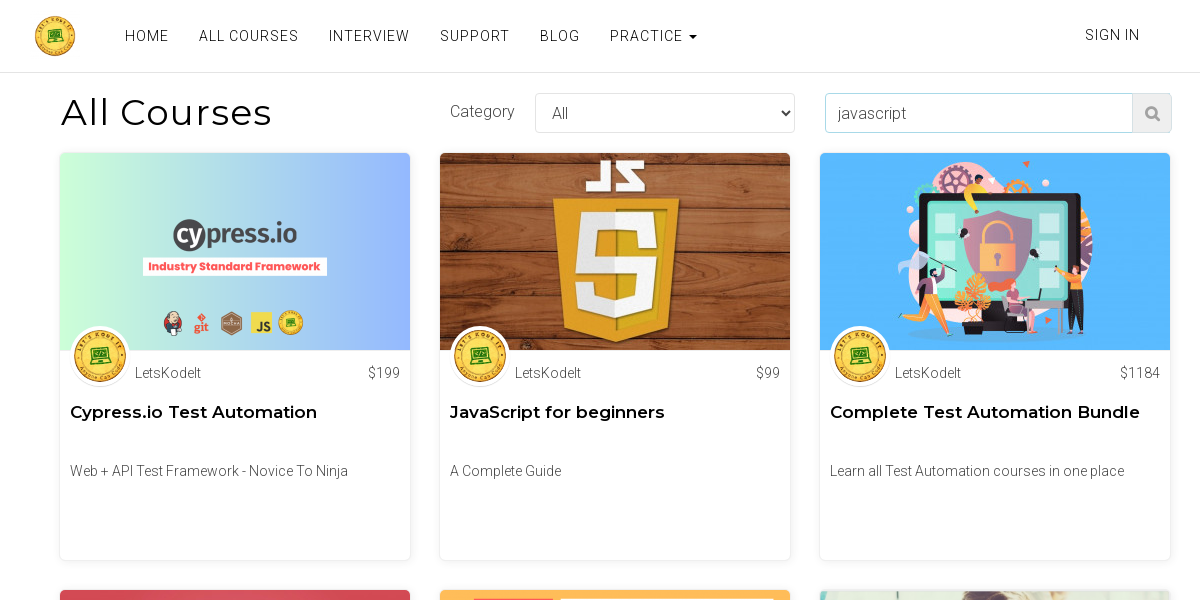

Clicked search button to find javascript course at (1152, 113) on .find-course
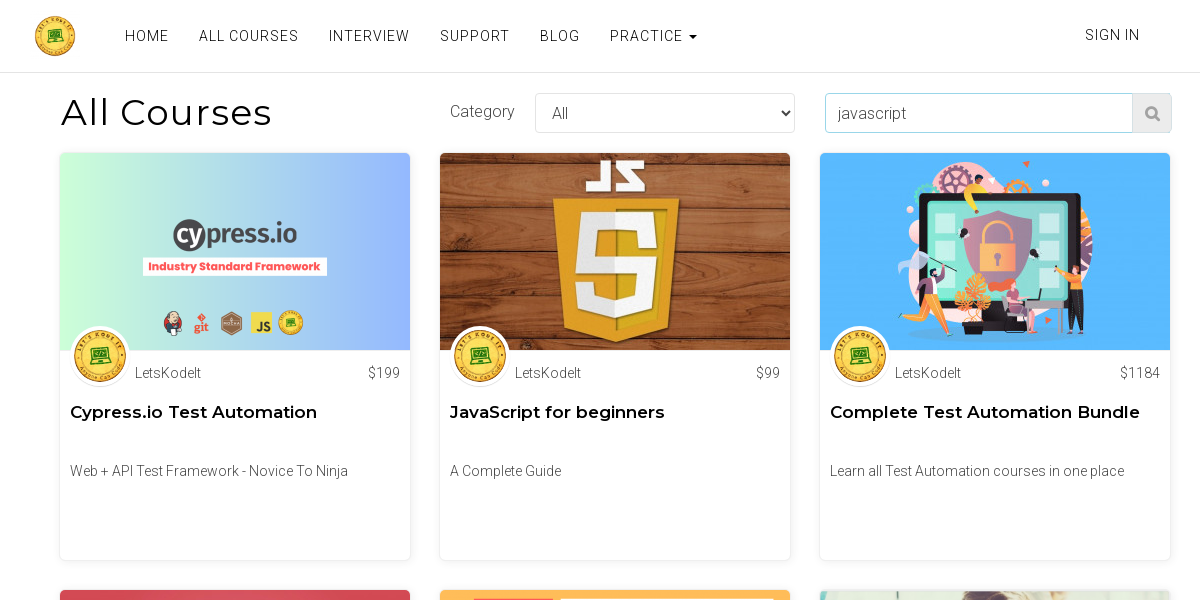

Course search results loaded successfully
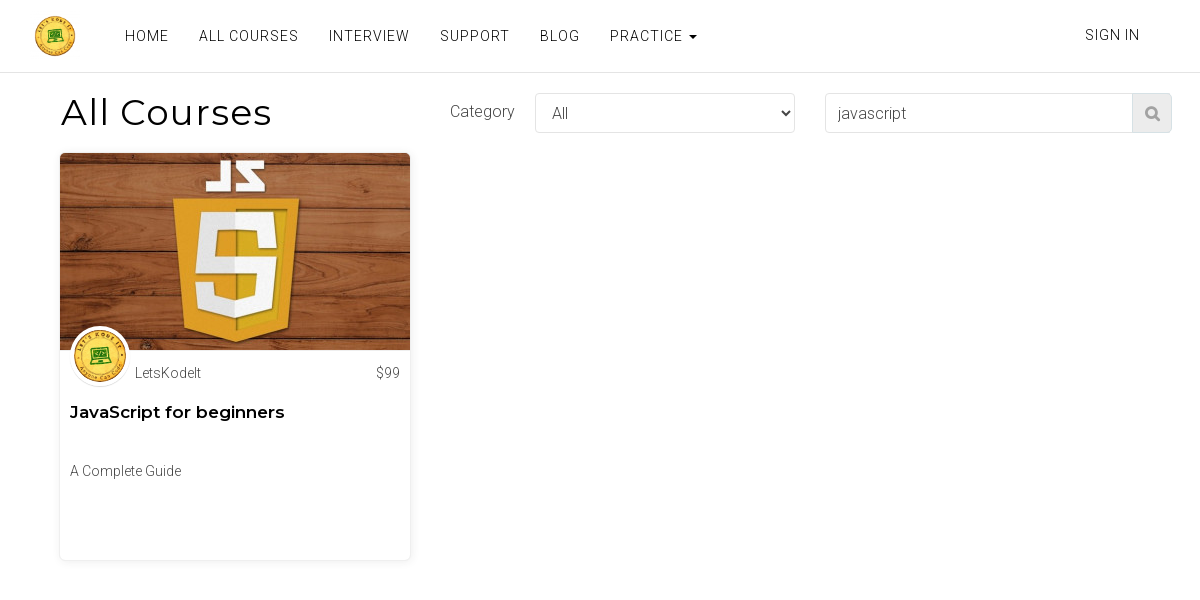

Closed the popup window
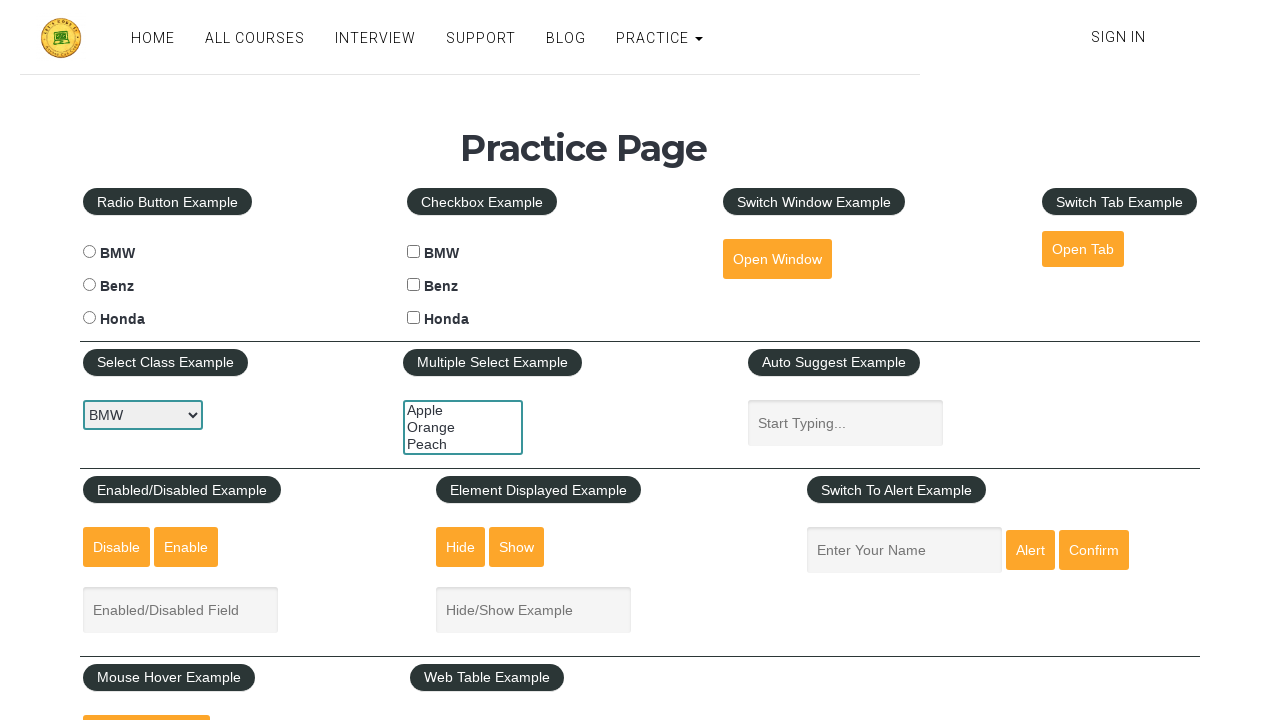

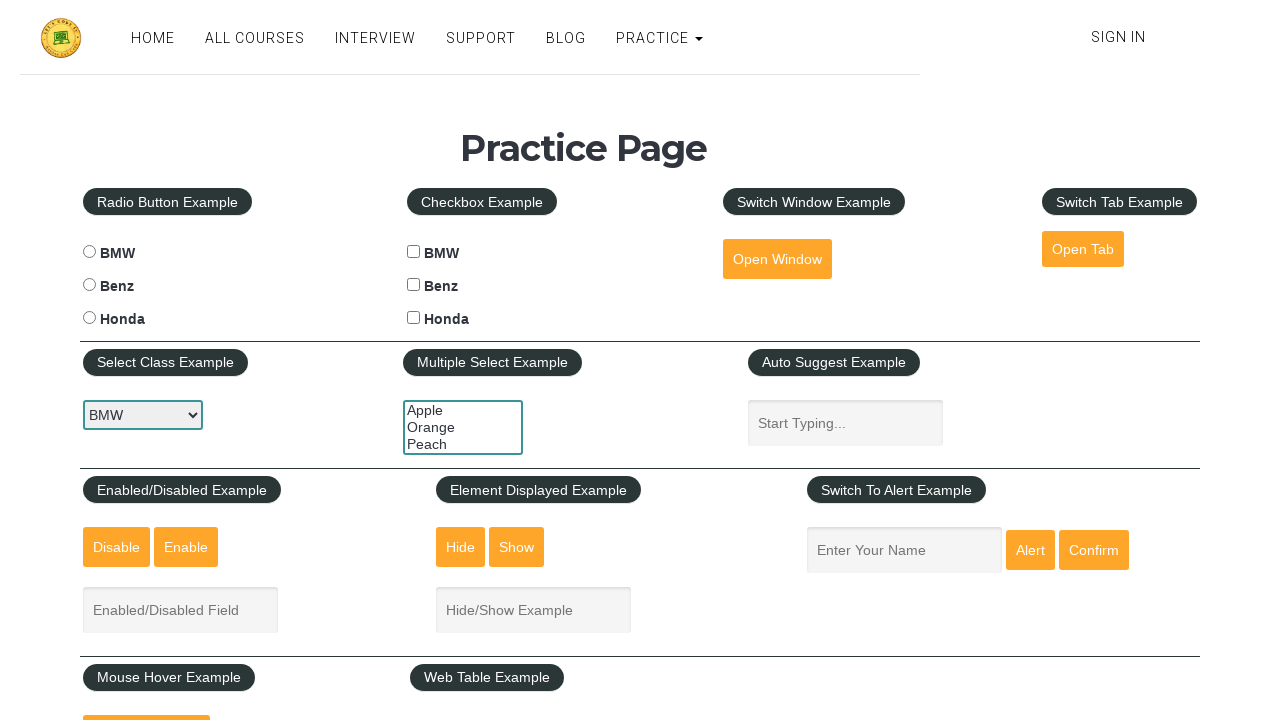